Tests fuel cost calculator by entering trip distance, fuel efficiency, and gas price values, then verifies the calculated result message

Starting URL: https://www.calculator.net/fuel-cost-calculator.html

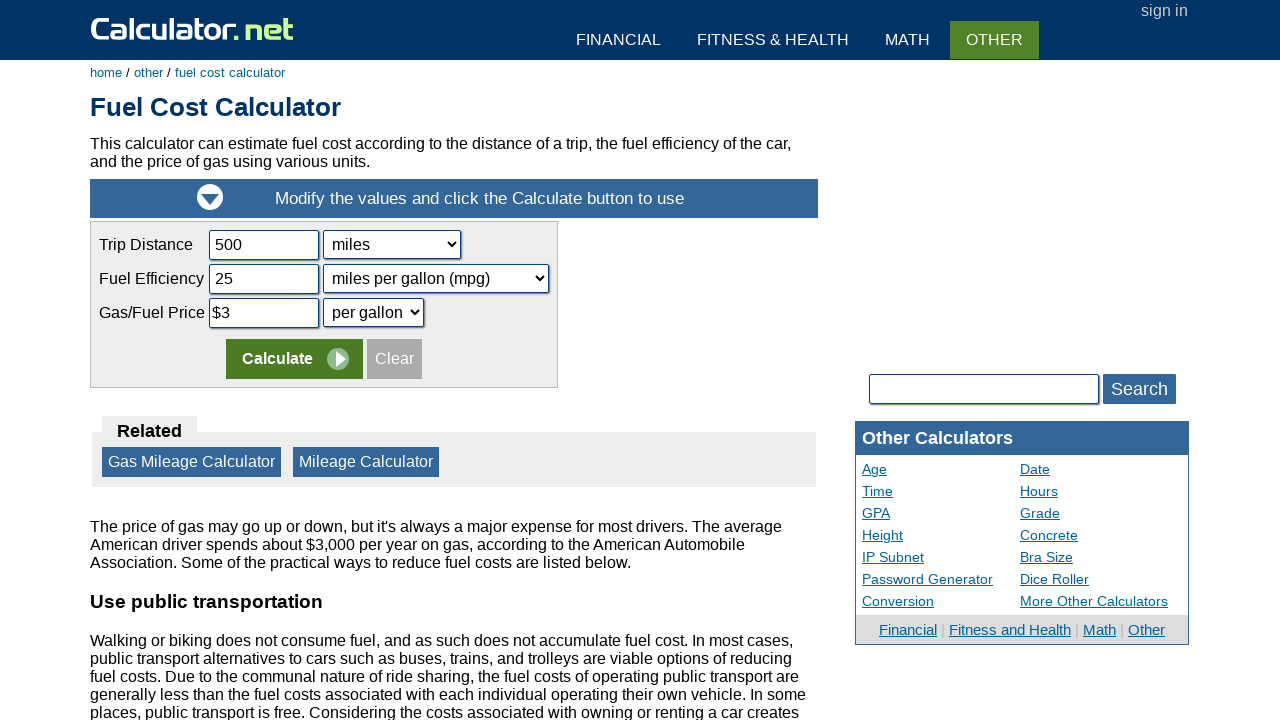

Cleared trip distance field on input[name='tripdistance']
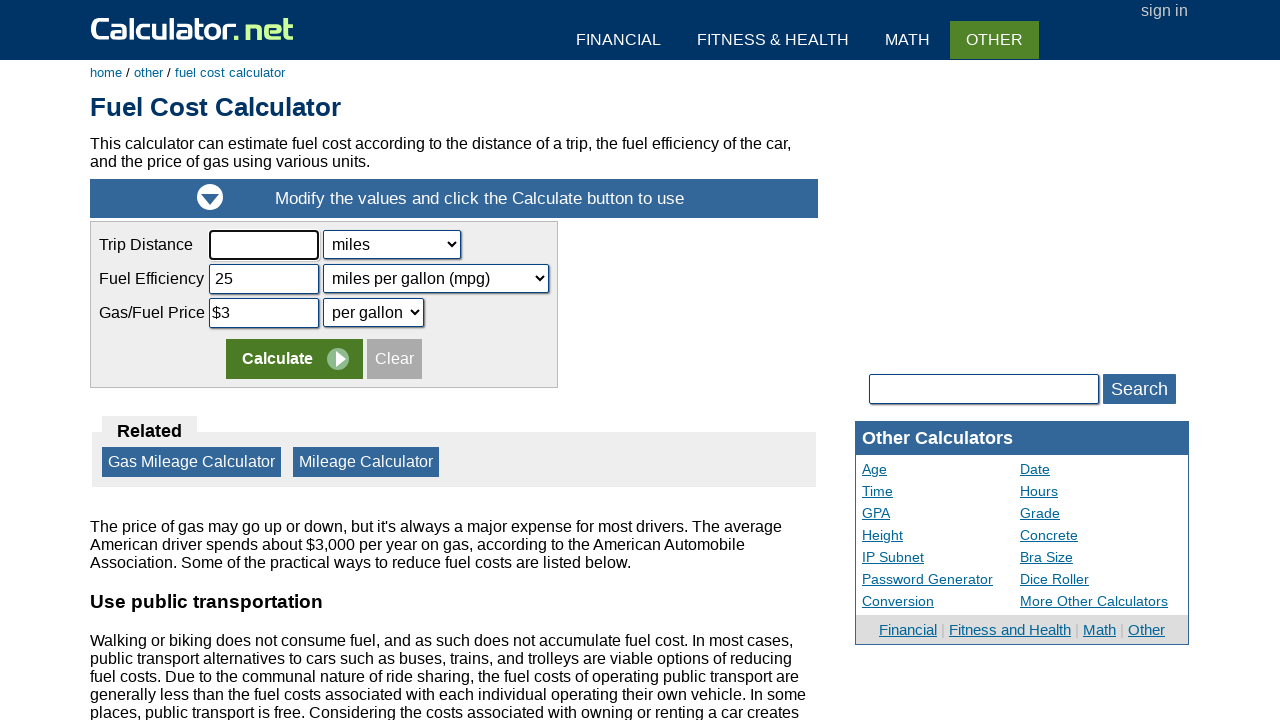

Filled trip distance field with '414' on input[name='tripdistance']
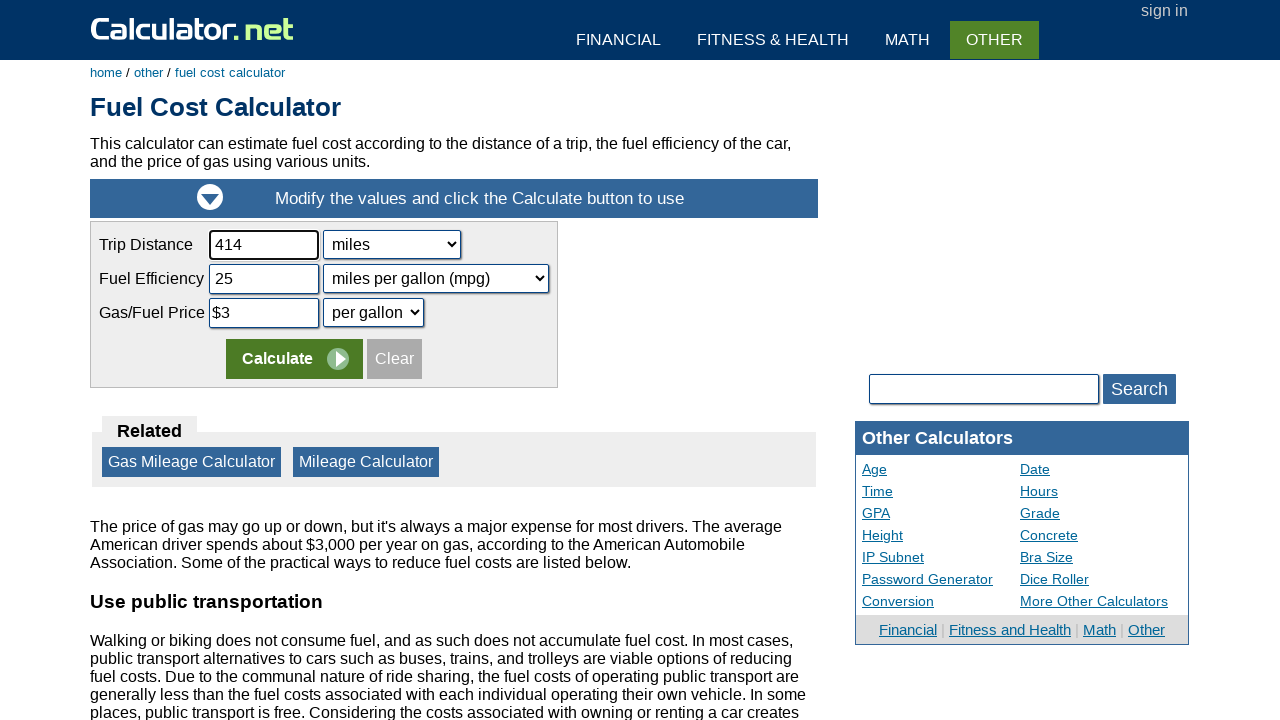

Cleared fuel efficiency field on input[name='fuelefficiency']
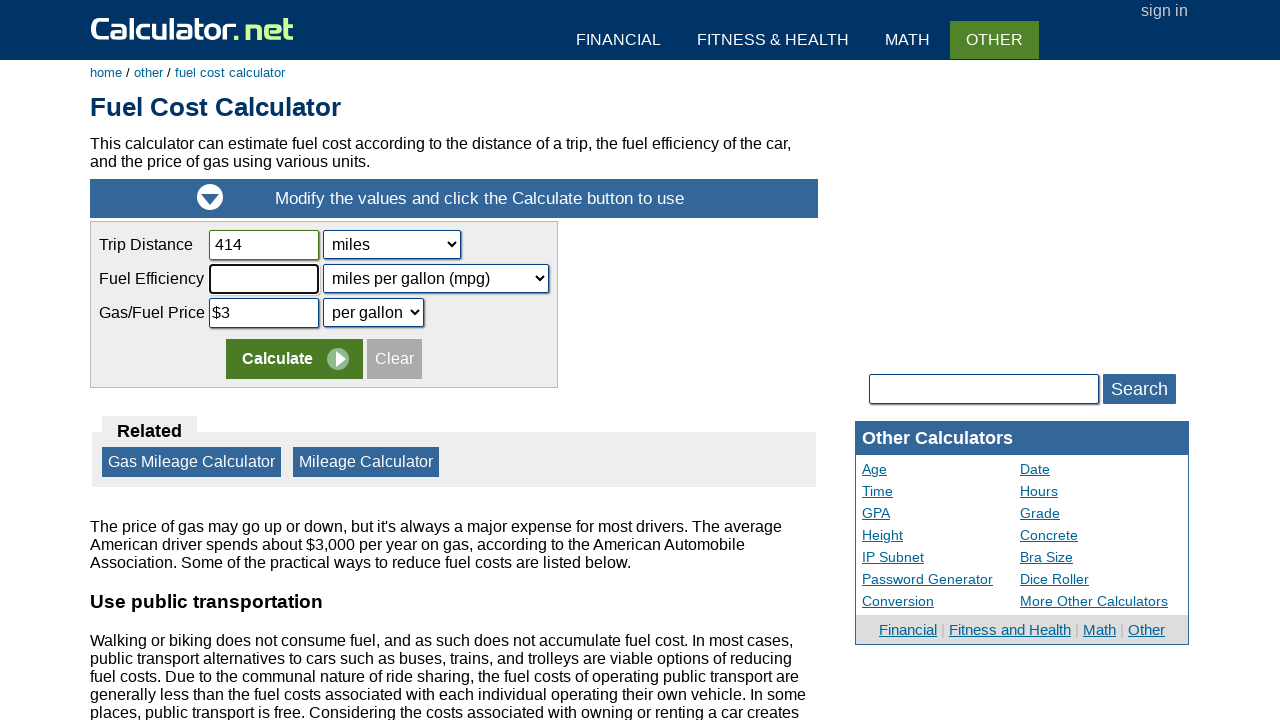

Filled fuel efficiency field with '5.5' on input[name='fuelefficiency']
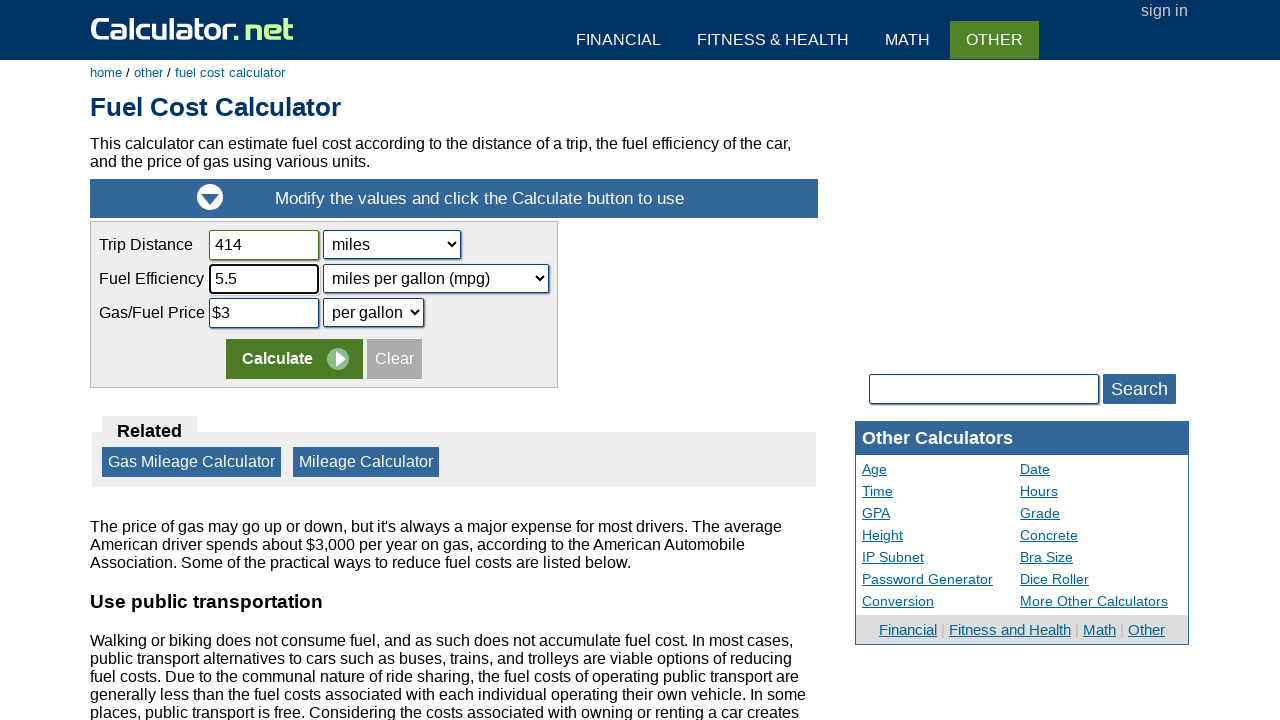

Cleared gas price field on input[name='gasprice']
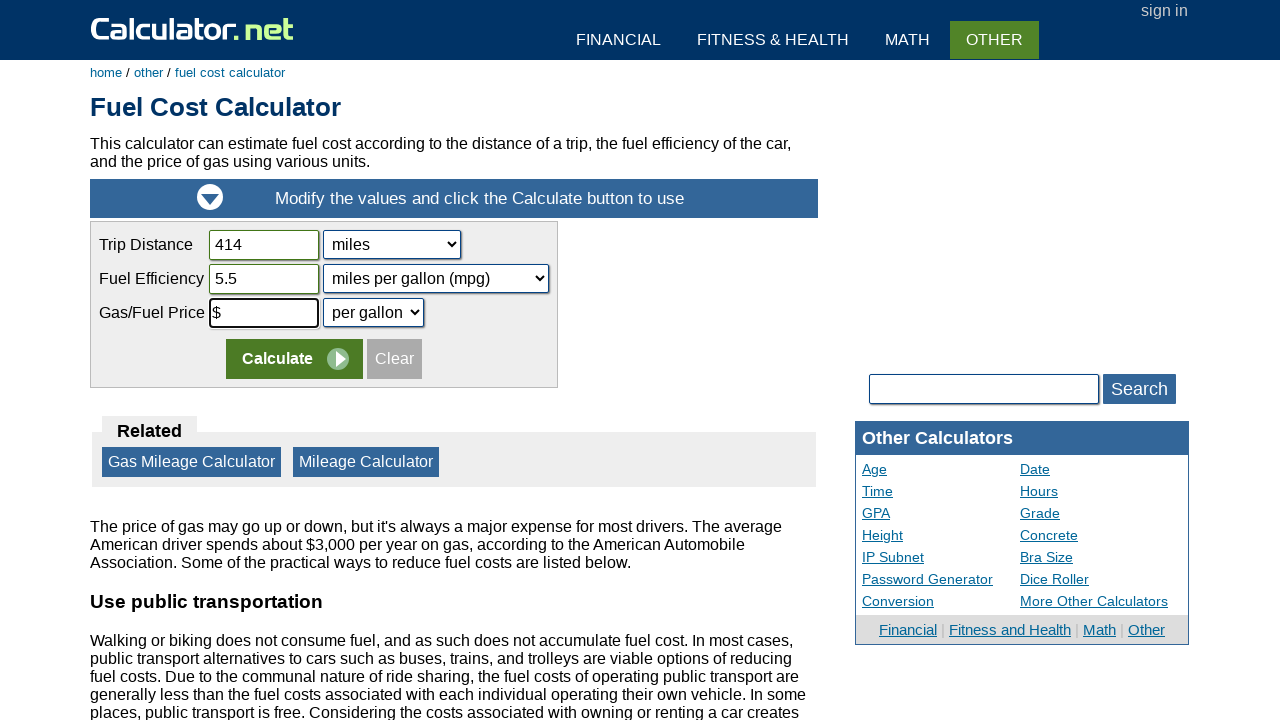

Filled gas price field with '1.8' on input[name='gasprice']
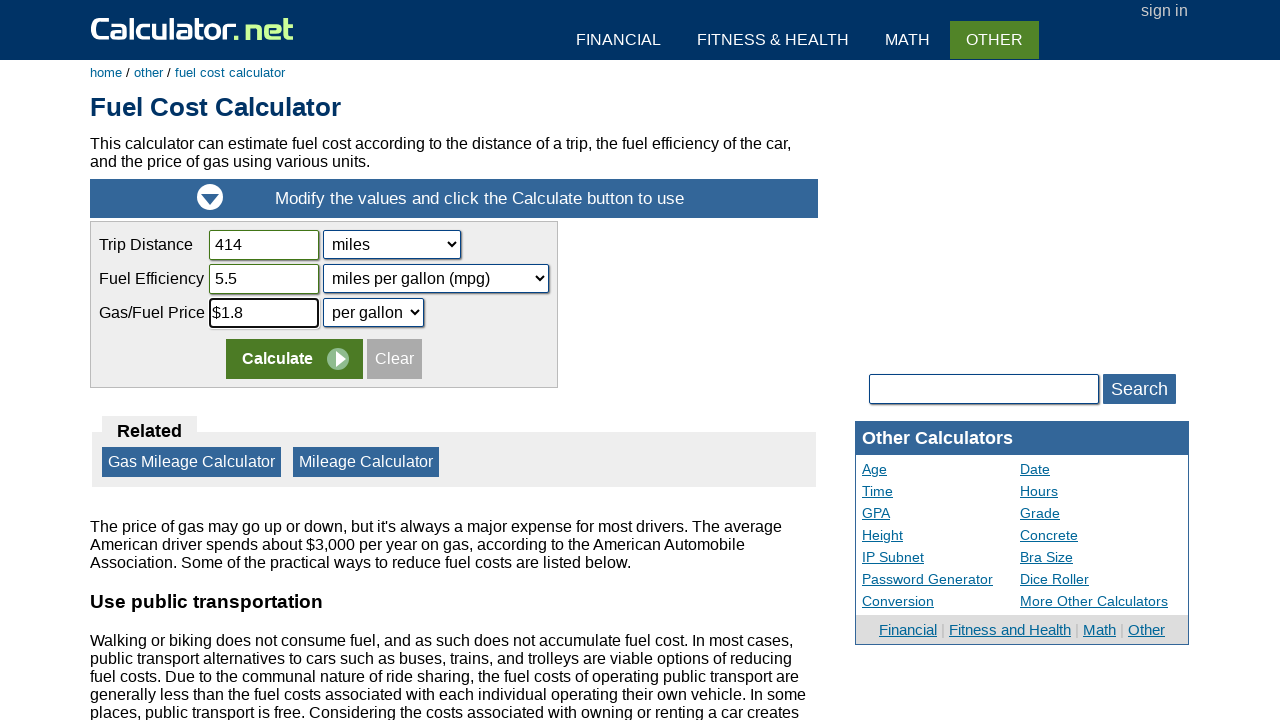

Clicked Calculate button at (294, 359) on xpath=//input[@value='Calculate']
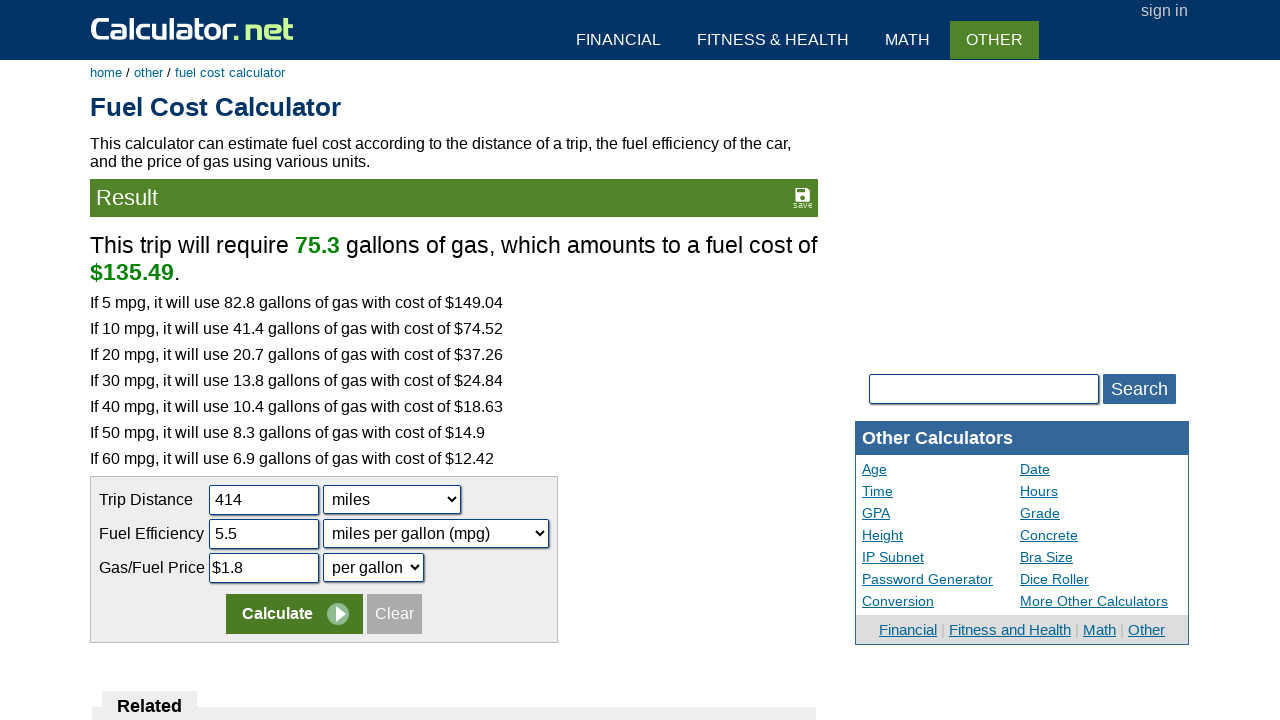

Fuel cost calculation result appeared
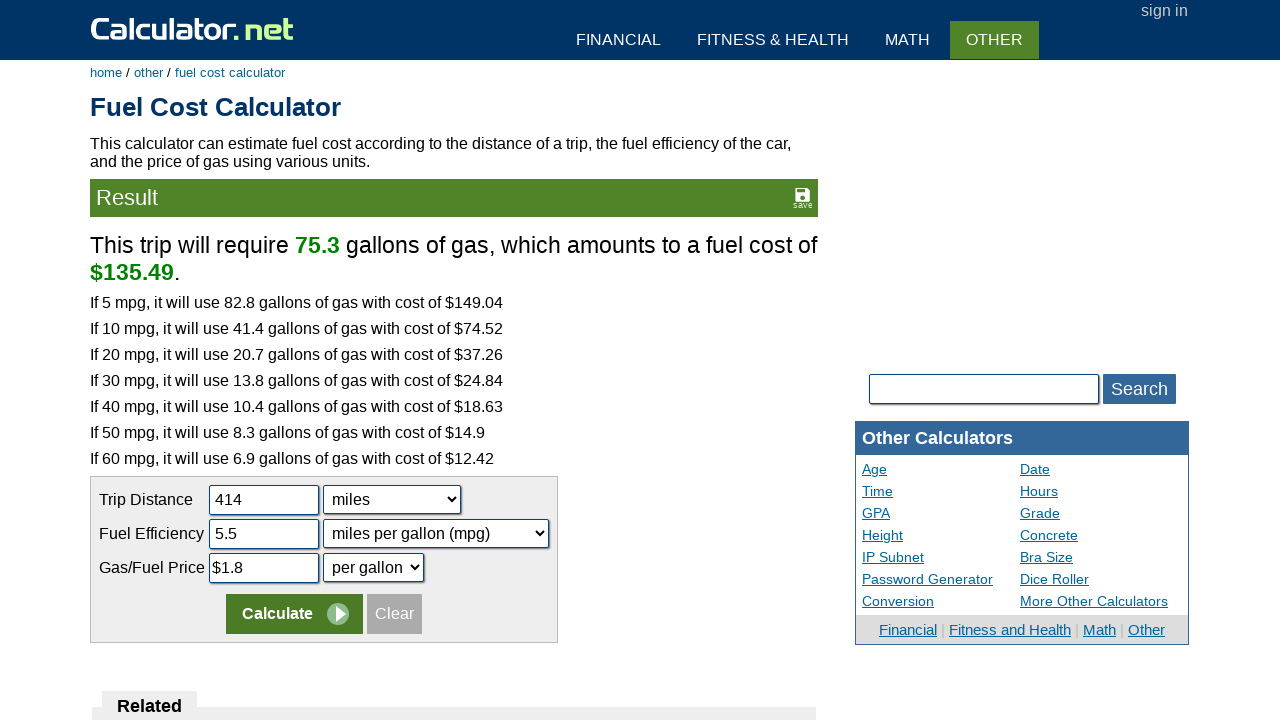

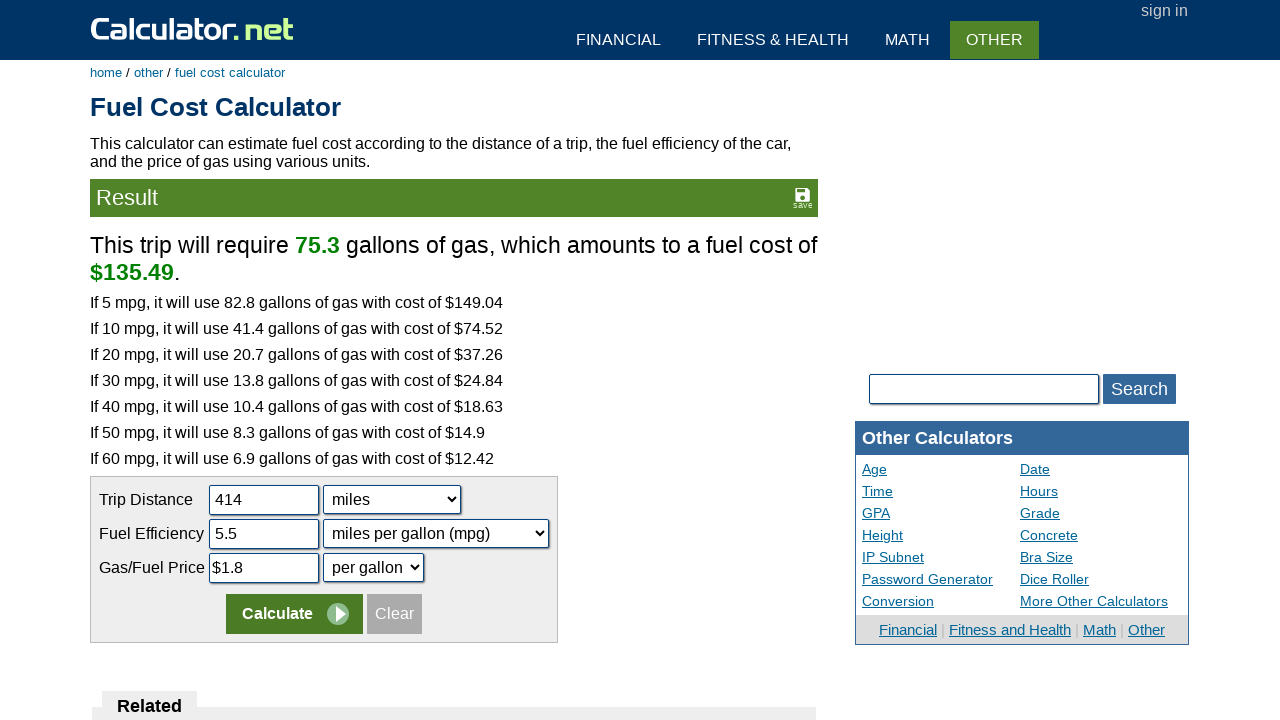